Tests long list dropdown selection by selecting "six" from a multiple selection list

Starting URL: https://www.selenium.dev/selenium/web/selectPage.html

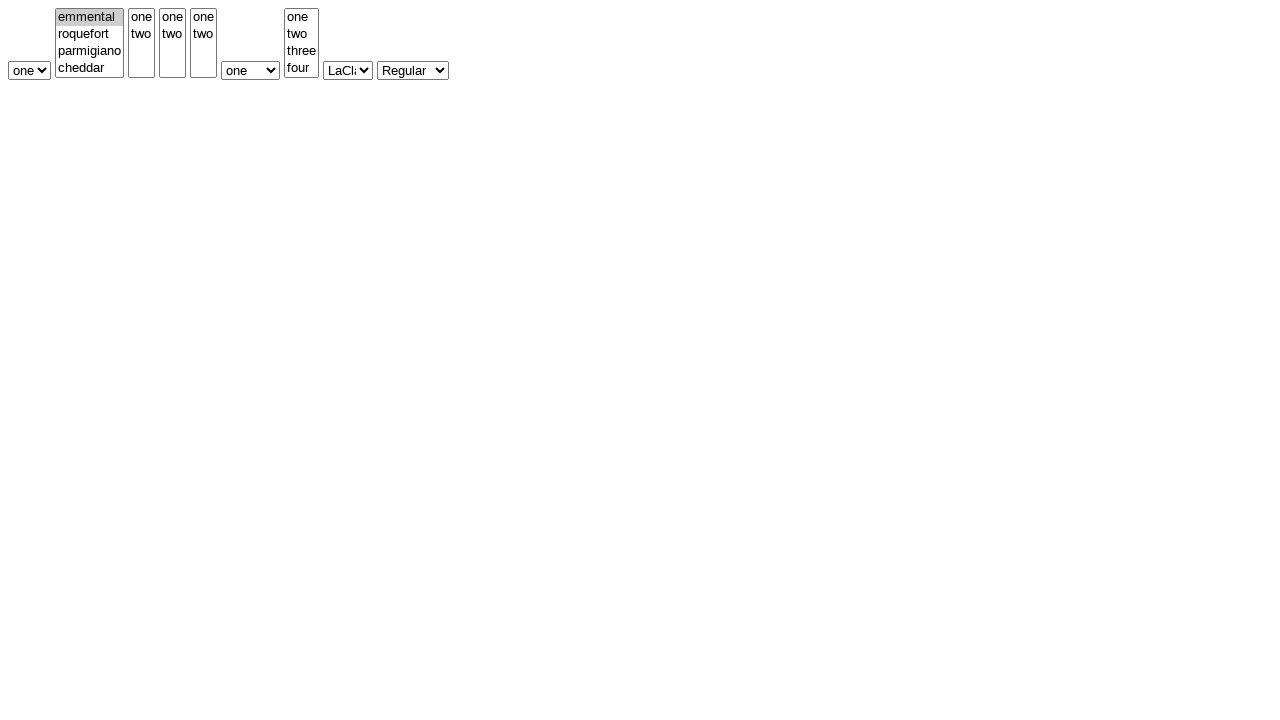

Navigated to select page
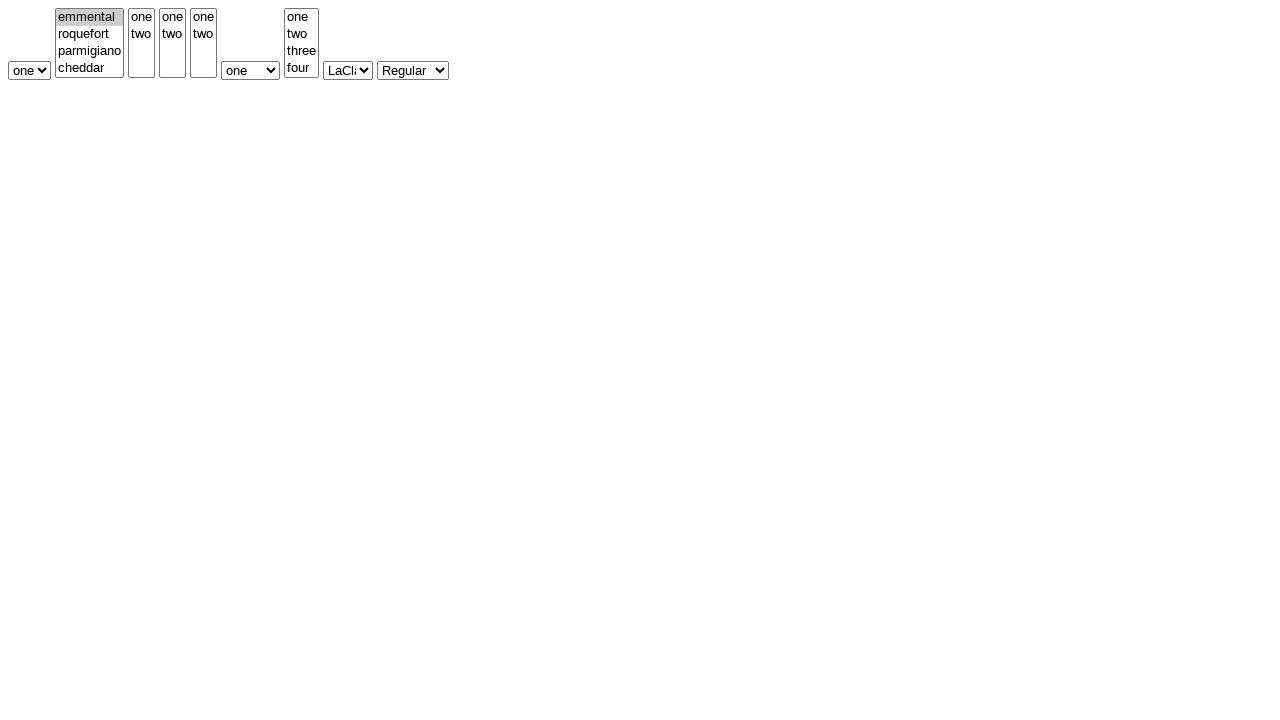

Selected 'six' from the multiple selection long list dropdown on #selectWithMultipleLongList
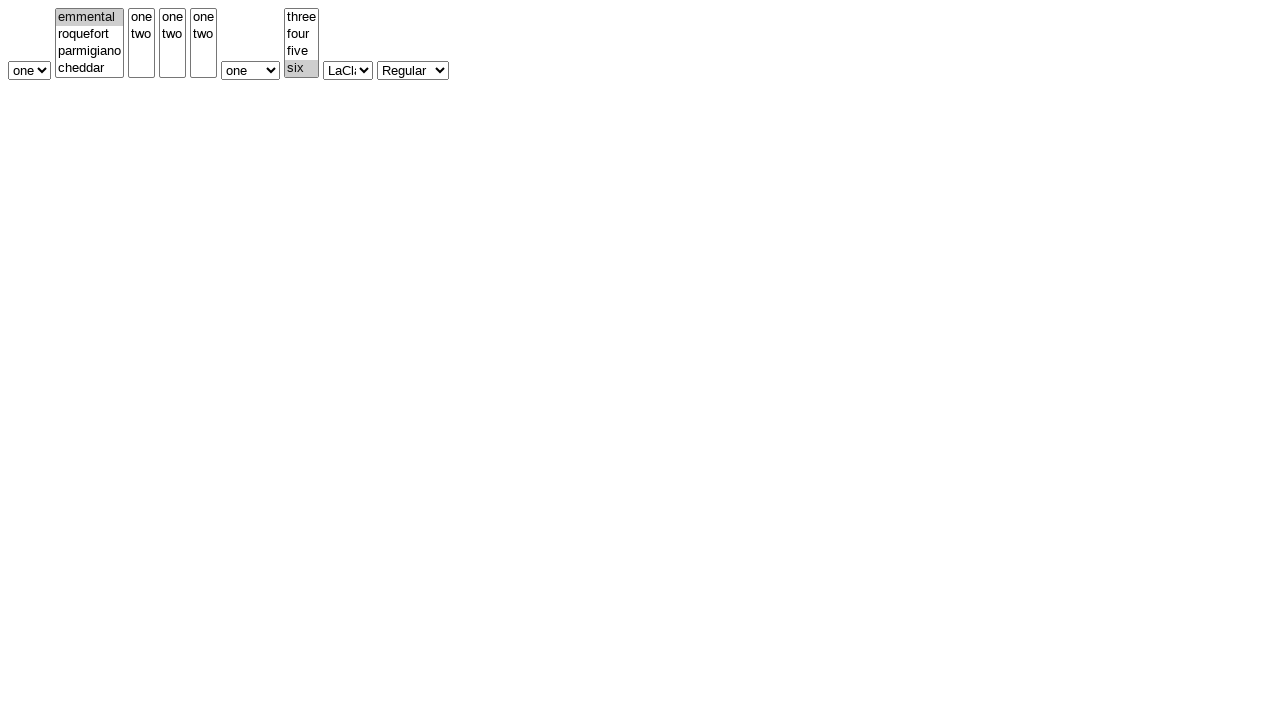

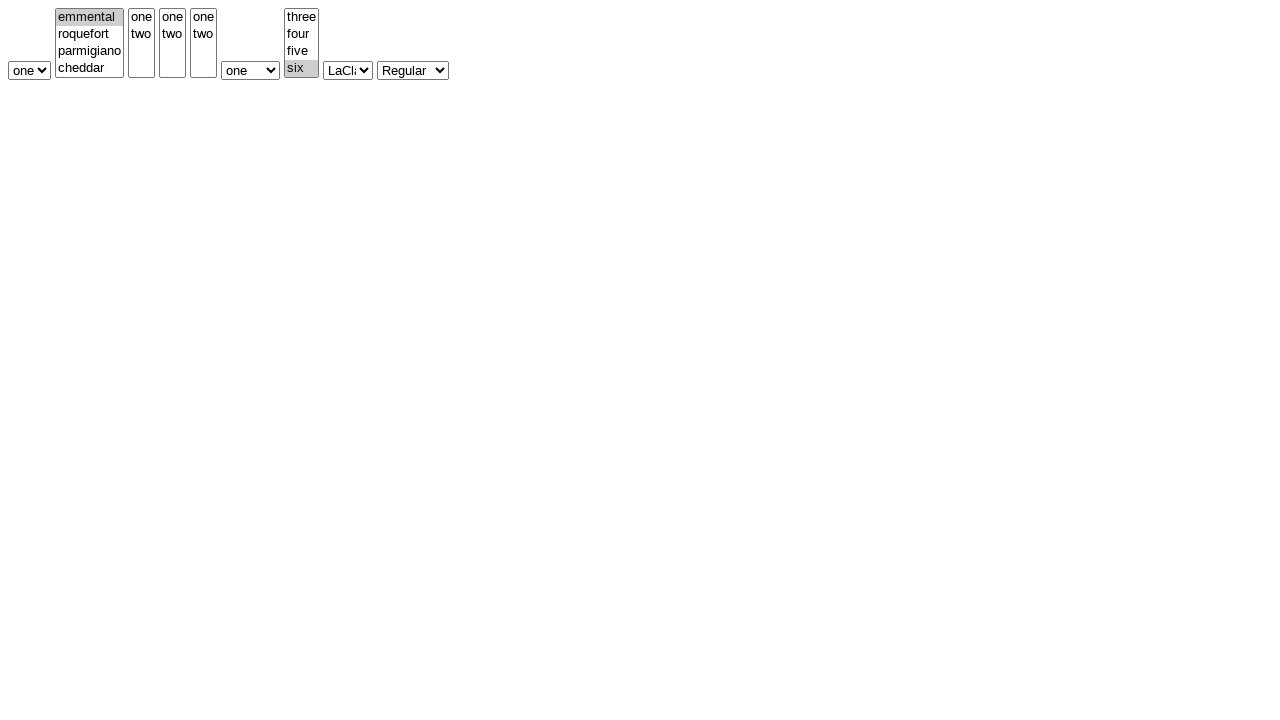